Tests that pressing the Tab key is properly detected and displayed on the Key Presses page

Starting URL: http://the-internet.herokuapp.com/key_presses

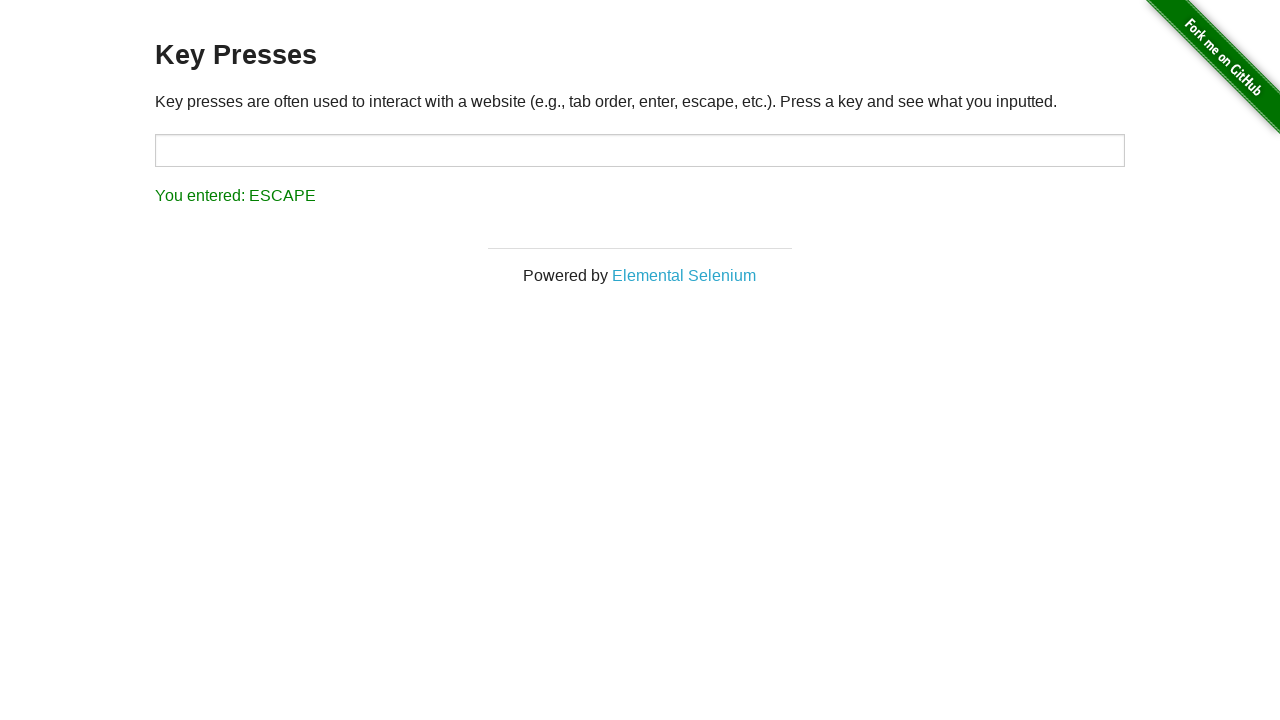

Pressed Tab key on page body on body
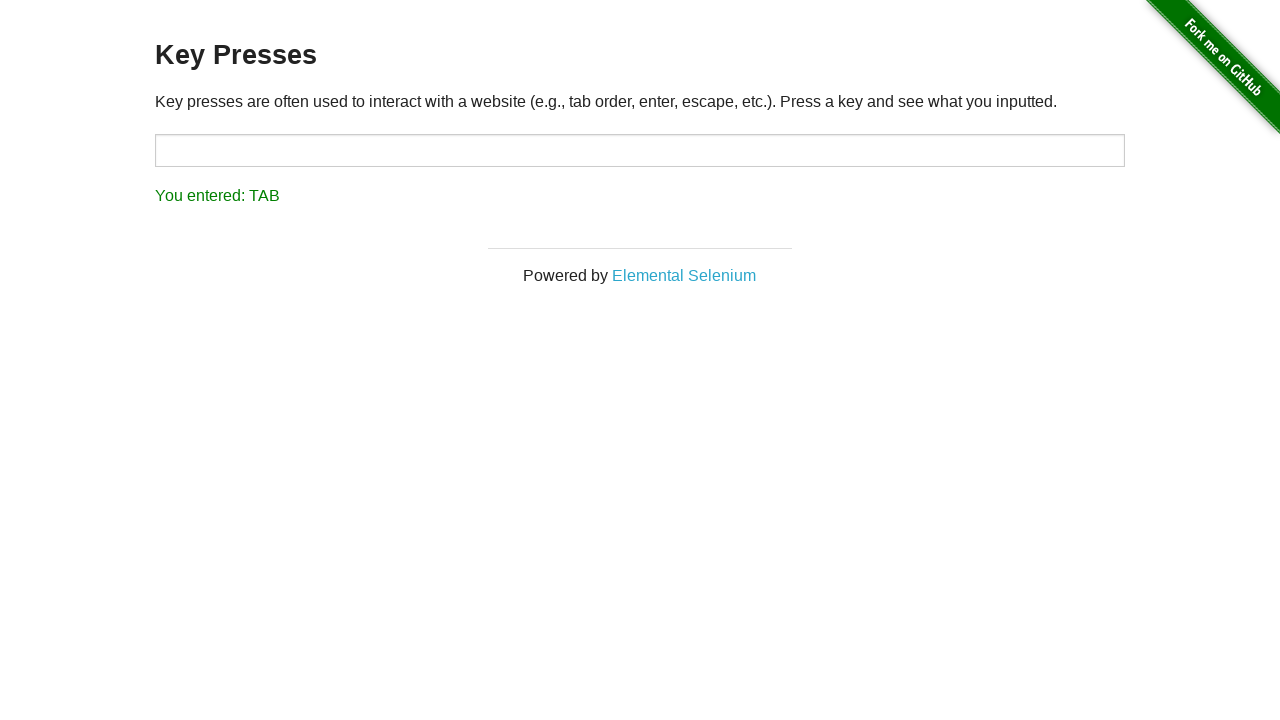

Result element loaded and visible
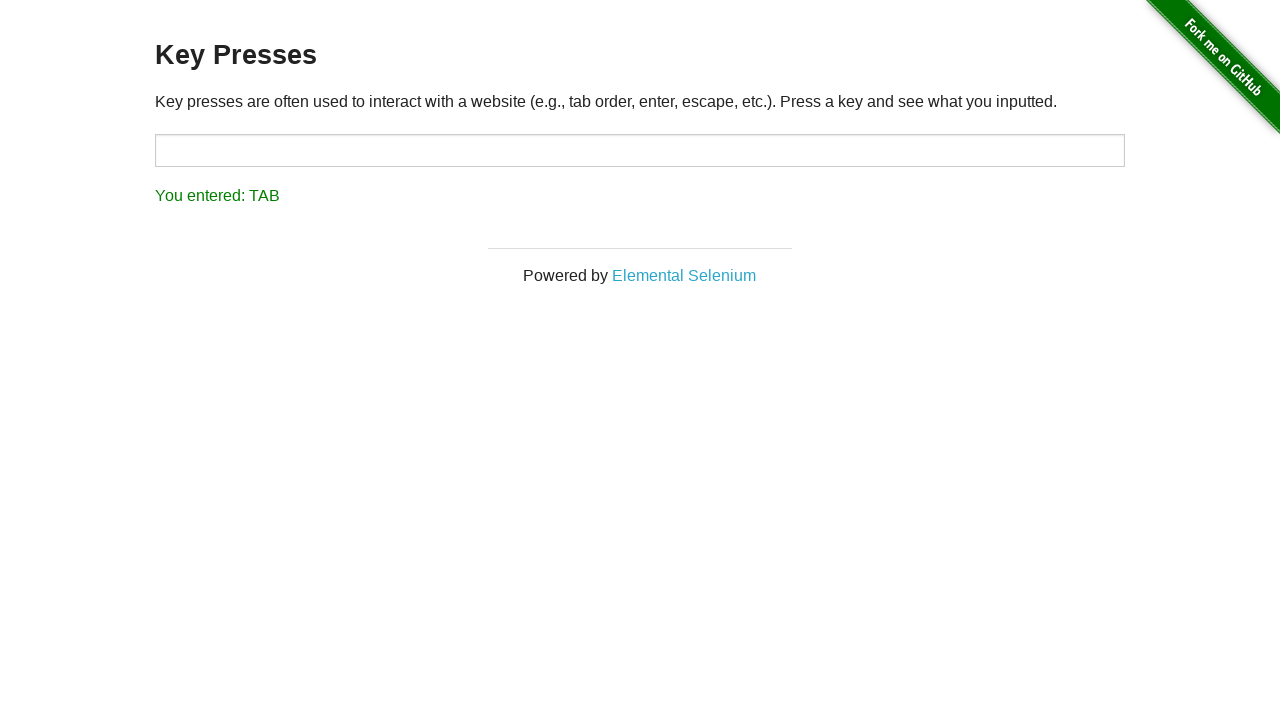

Retrieved text content from result element
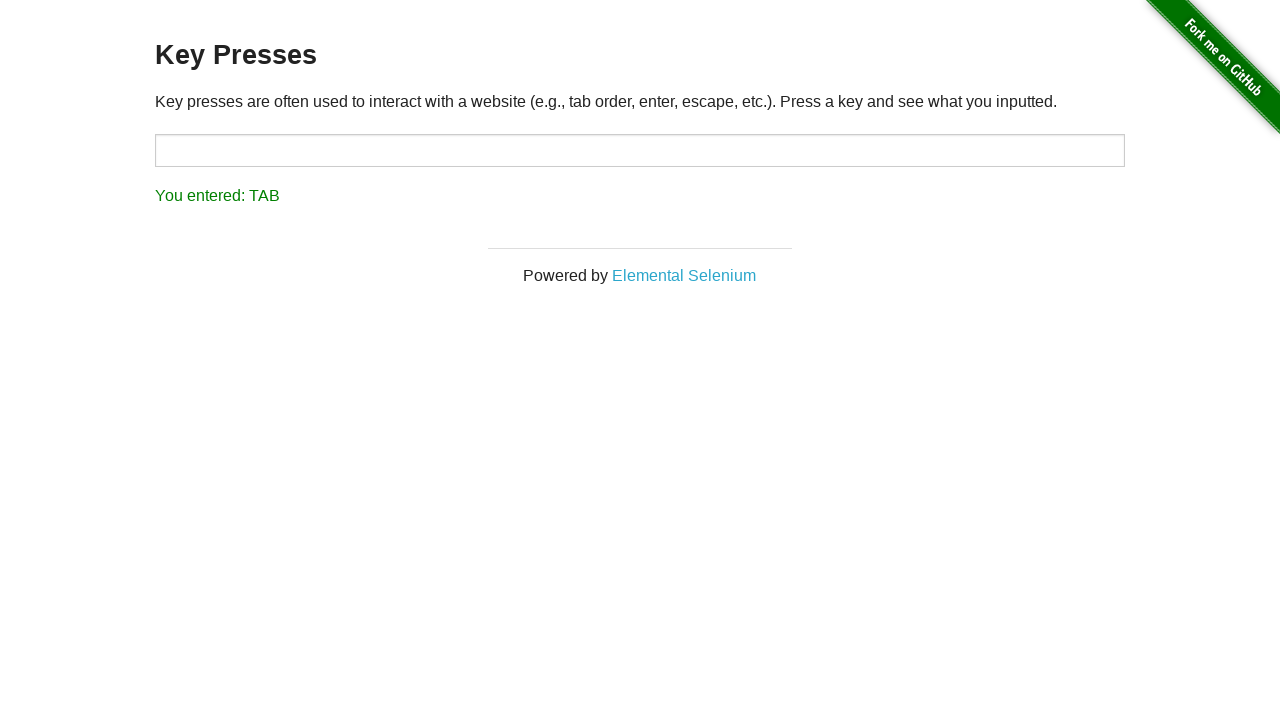

Verified that 'TAB' is displayed in the result
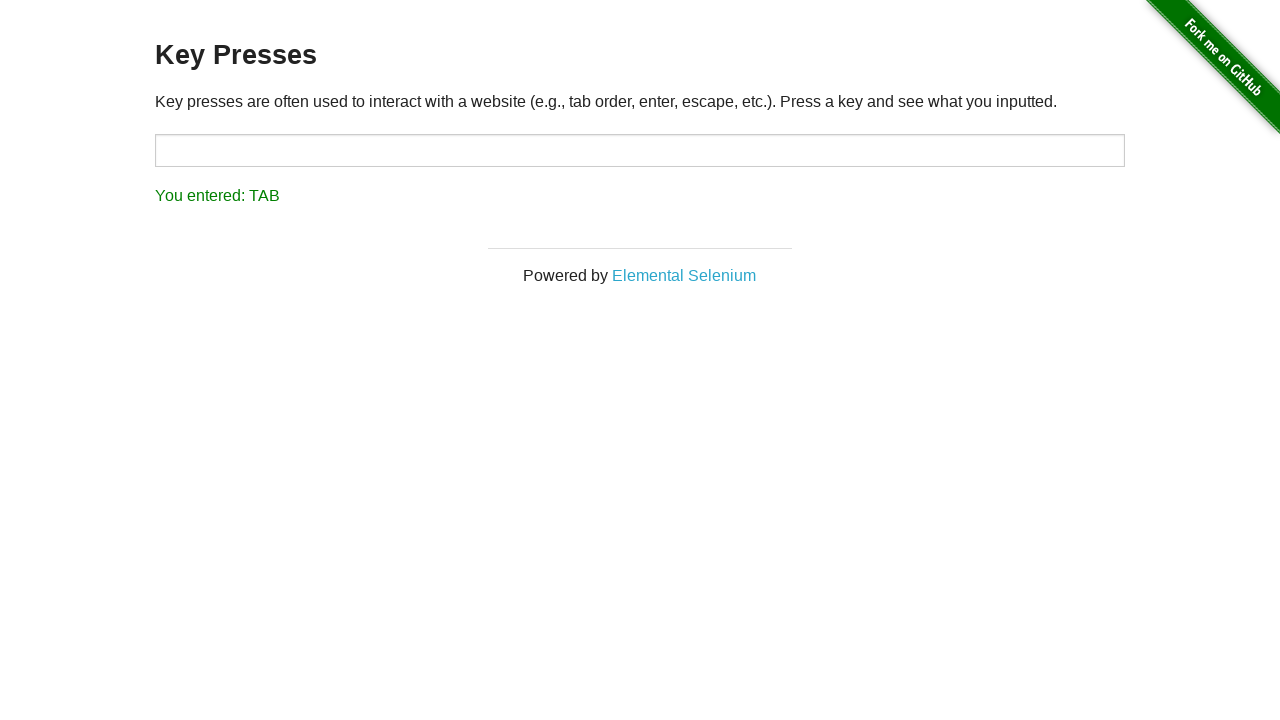

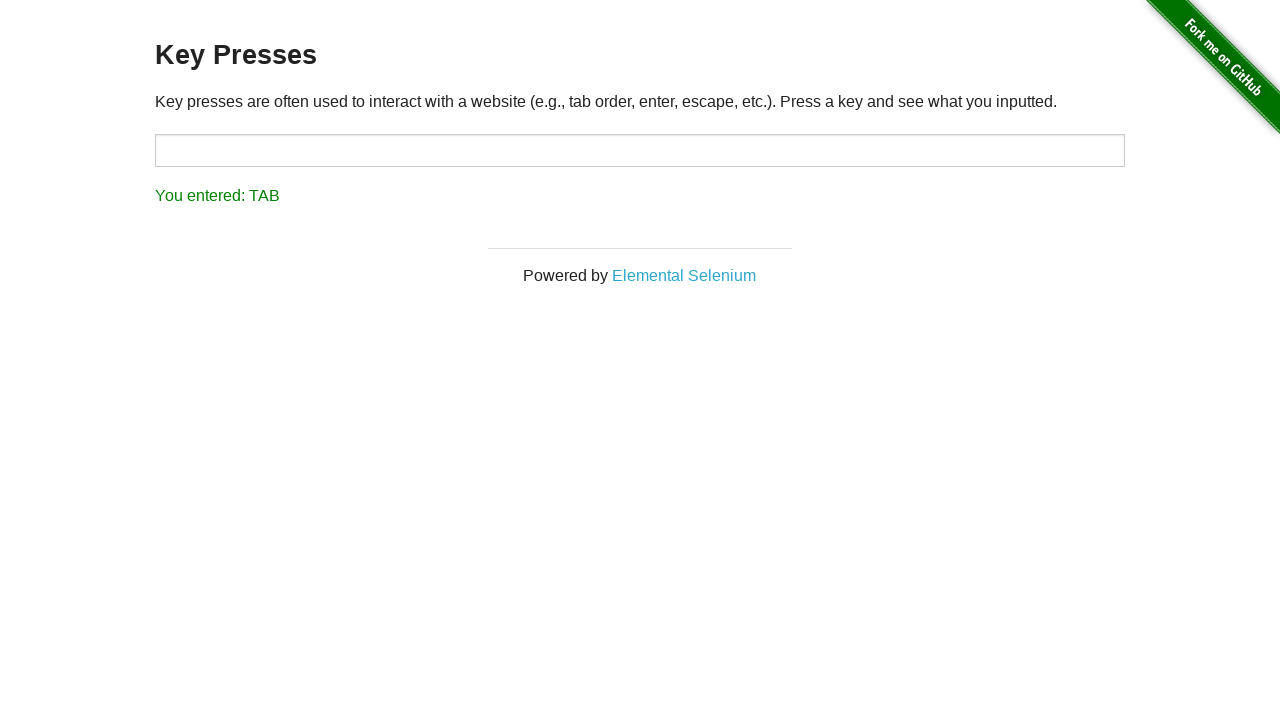